Tests checkbox functionality by finding all checkboxes on the page, locating the one with value "option2", clicking it, and verifying it becomes selected.

Starting URL: https://rahulshettyacademy.com/AutomationPractice/

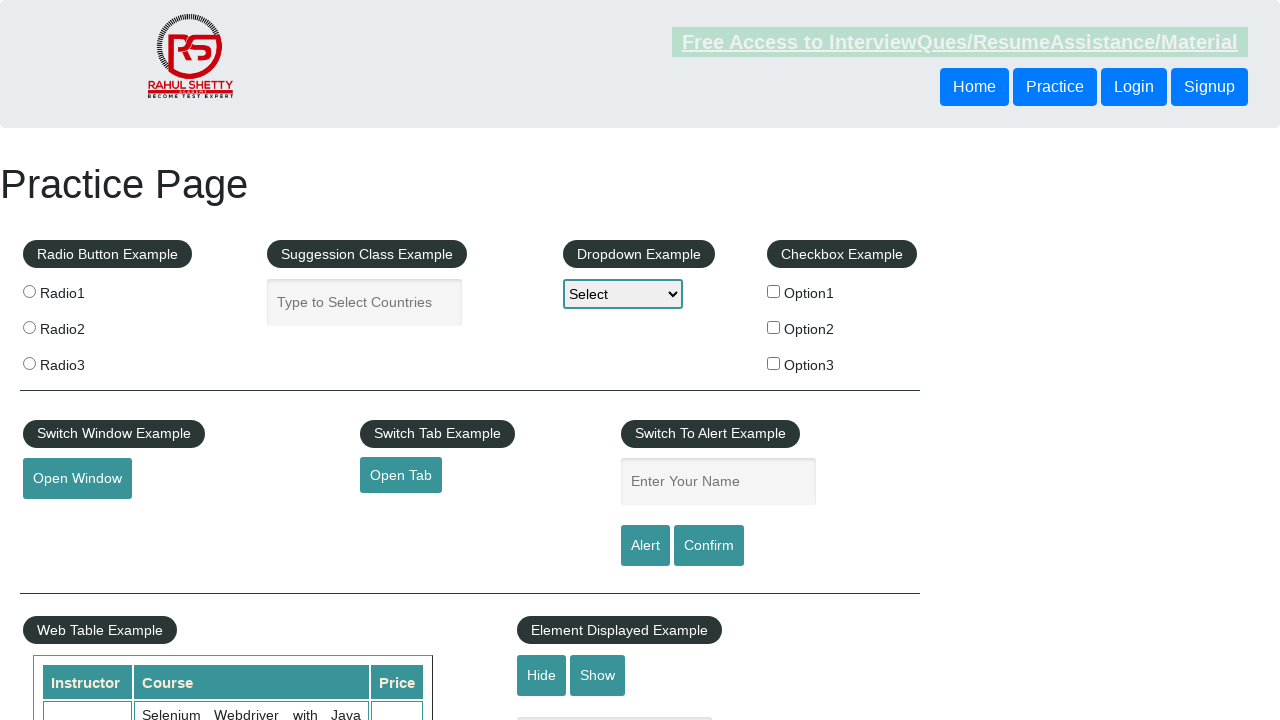

Located all checkboxes on the page
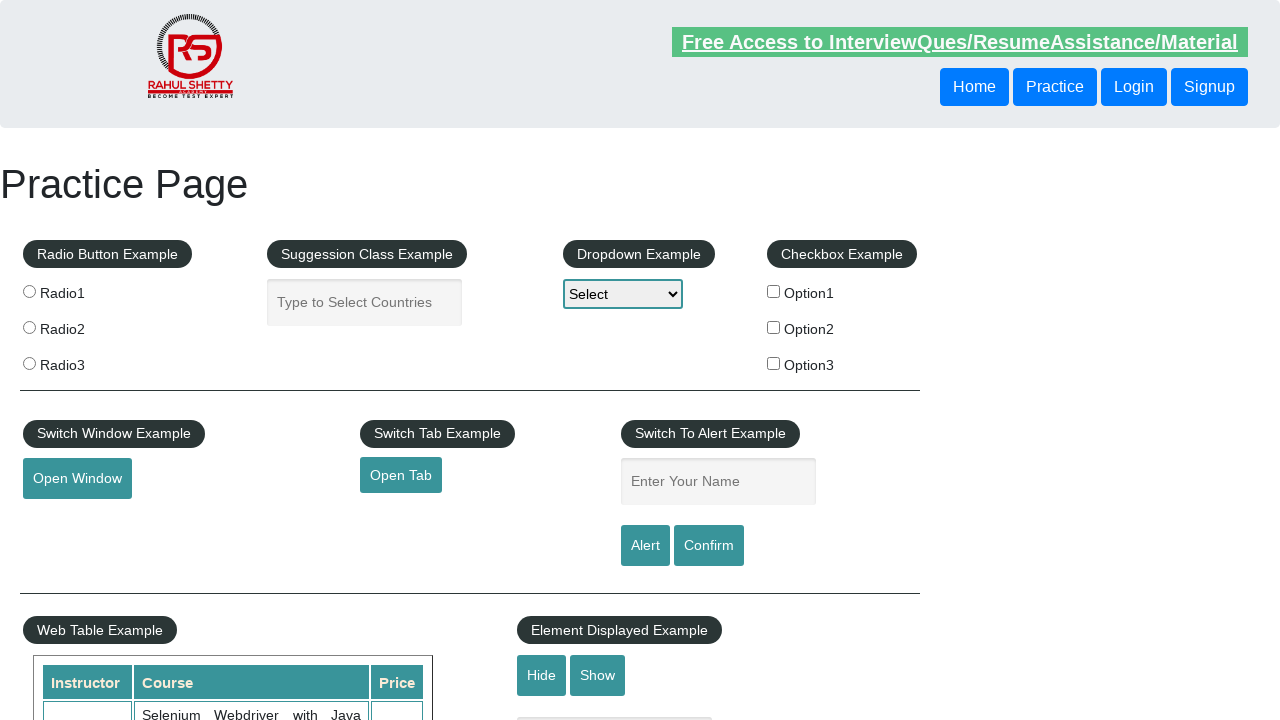

Clicked checkbox with value 'option2' at (774, 327) on xpath=//input[@type='checkbox'] >> nth=1
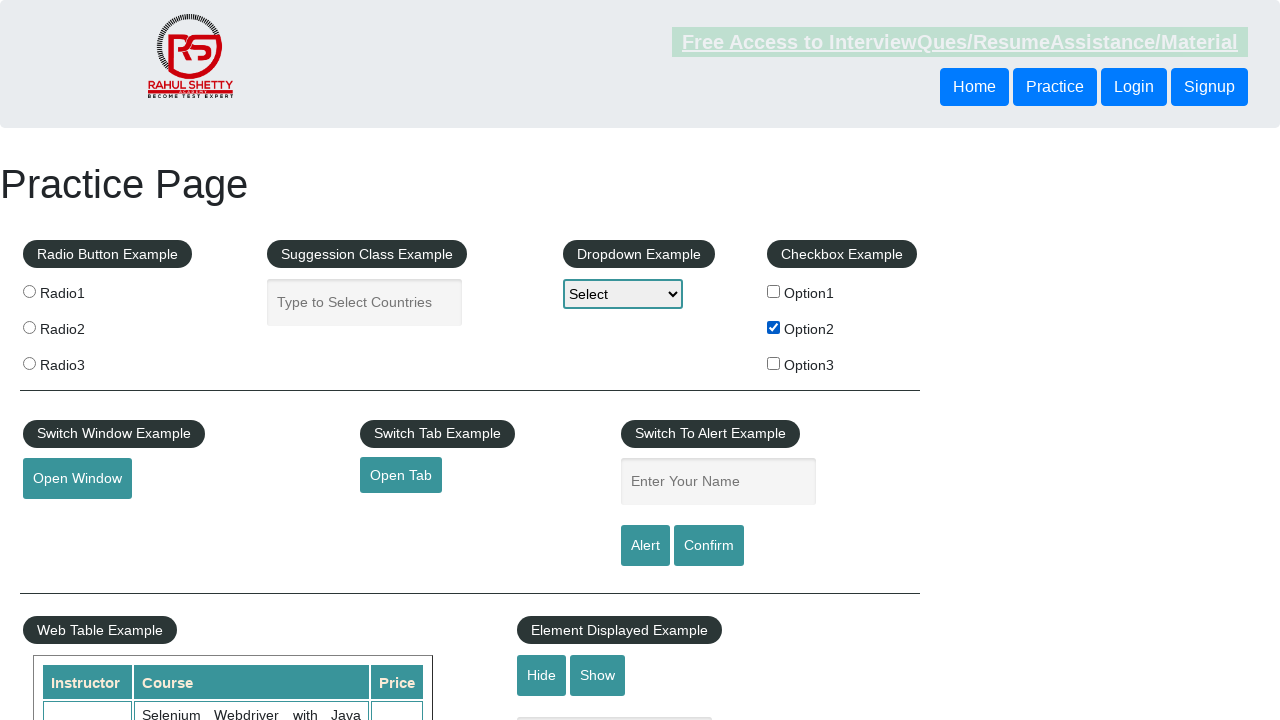

Verified checkbox with value 'option2' is selected
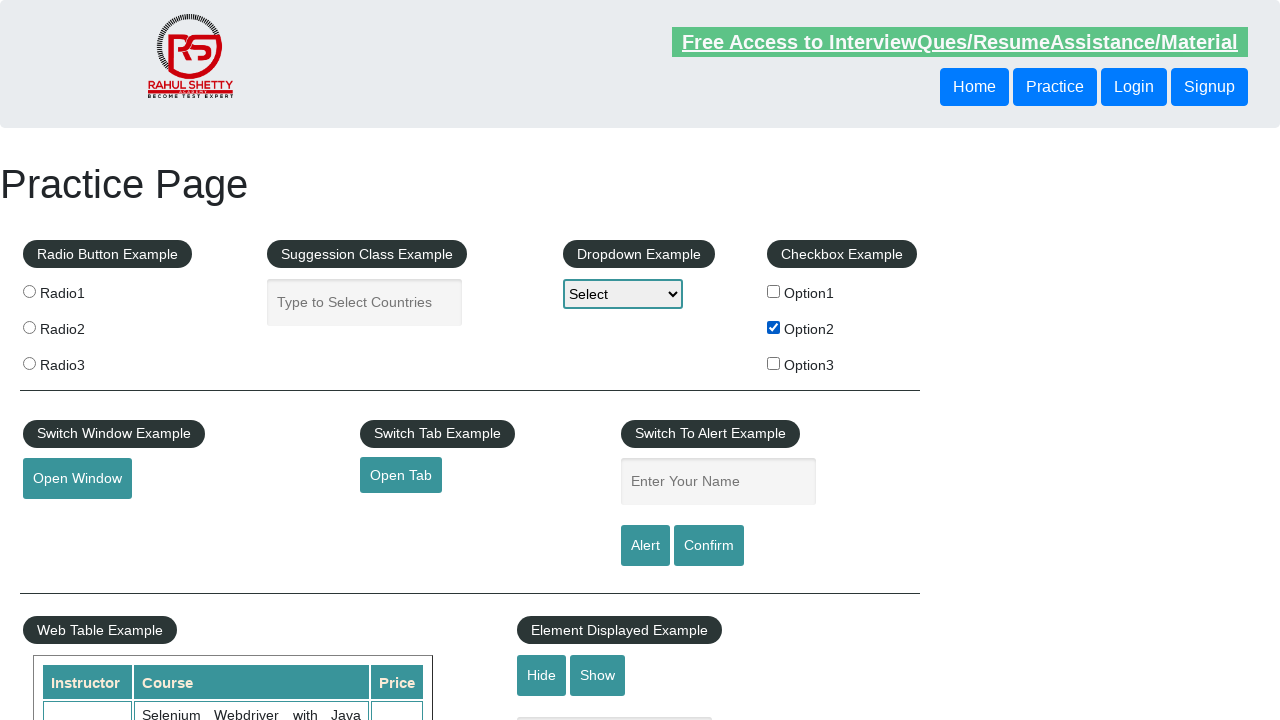

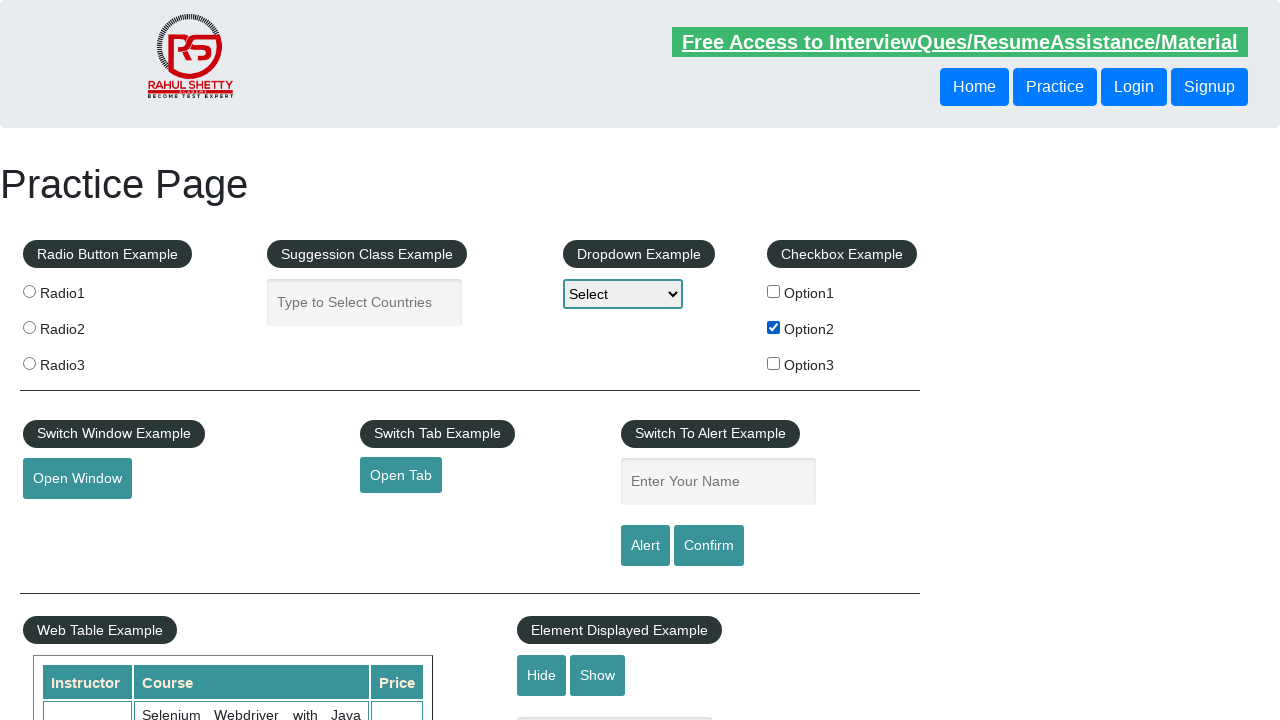